Tests checkbox functionality by clicking each checkbox multiple times randomly to toggle their states

Starting URL: https://the-internet.herokuapp.com/checkboxes

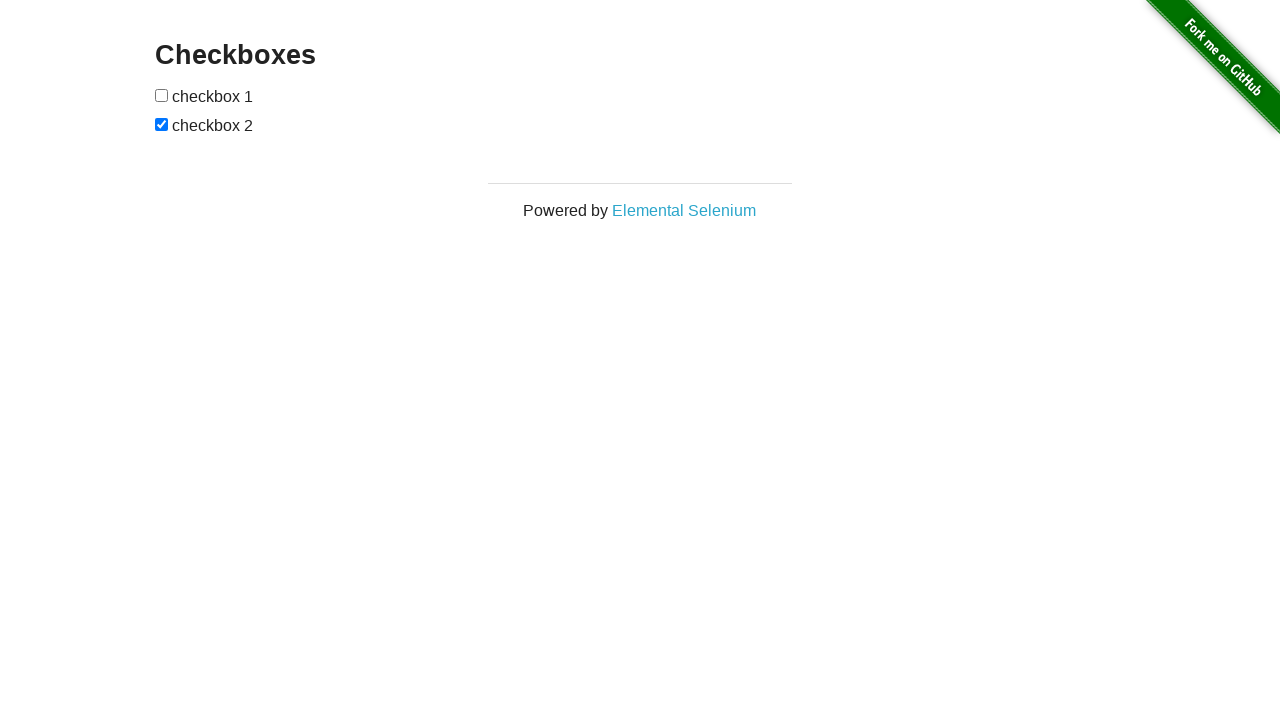

Located all checkbox elements on the page
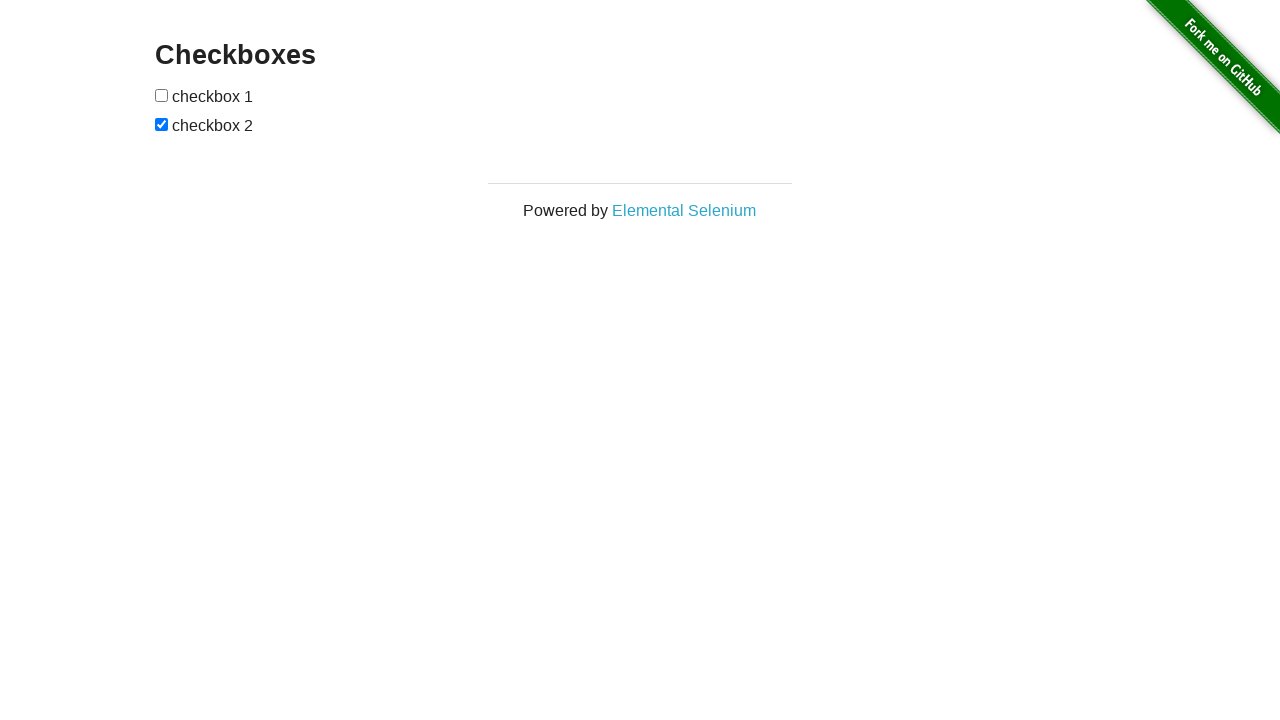

Clicked first checkbox (toggle 1/7) at (162, 95) on input[type="checkbox"] >> nth=0
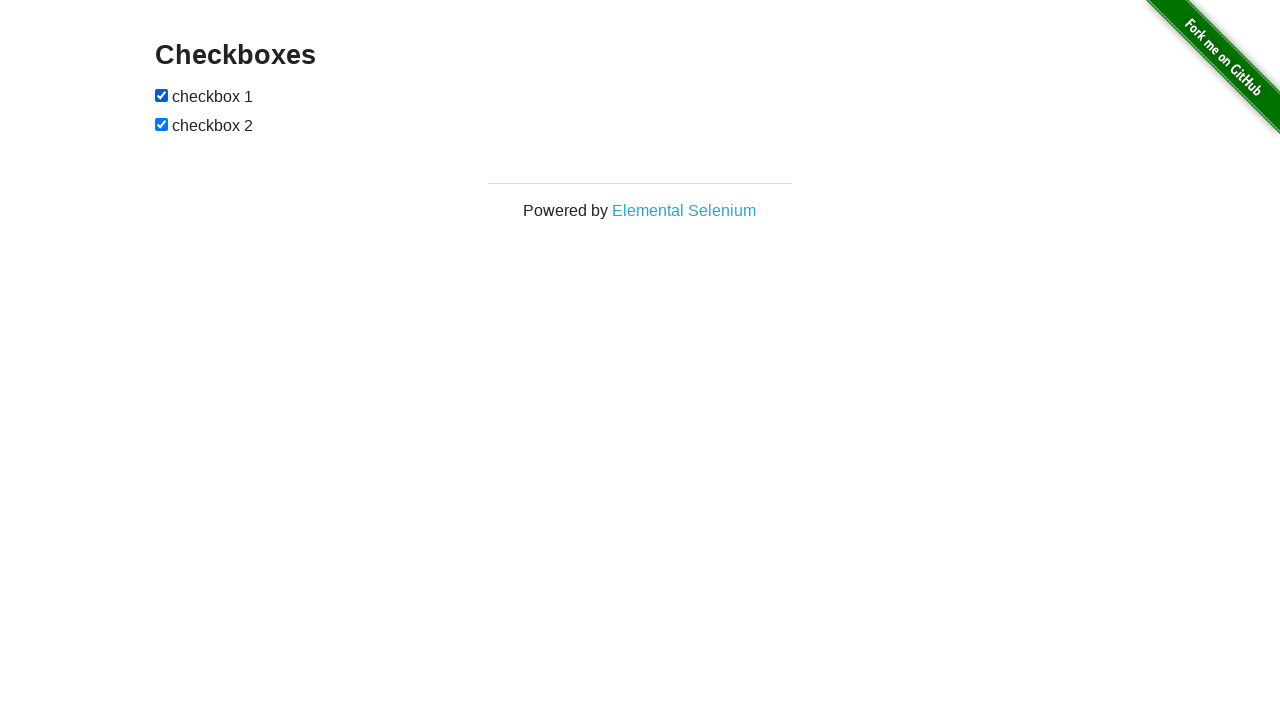

Clicked first checkbox (toggle 2/7) at (162, 95) on input[type="checkbox"] >> nth=0
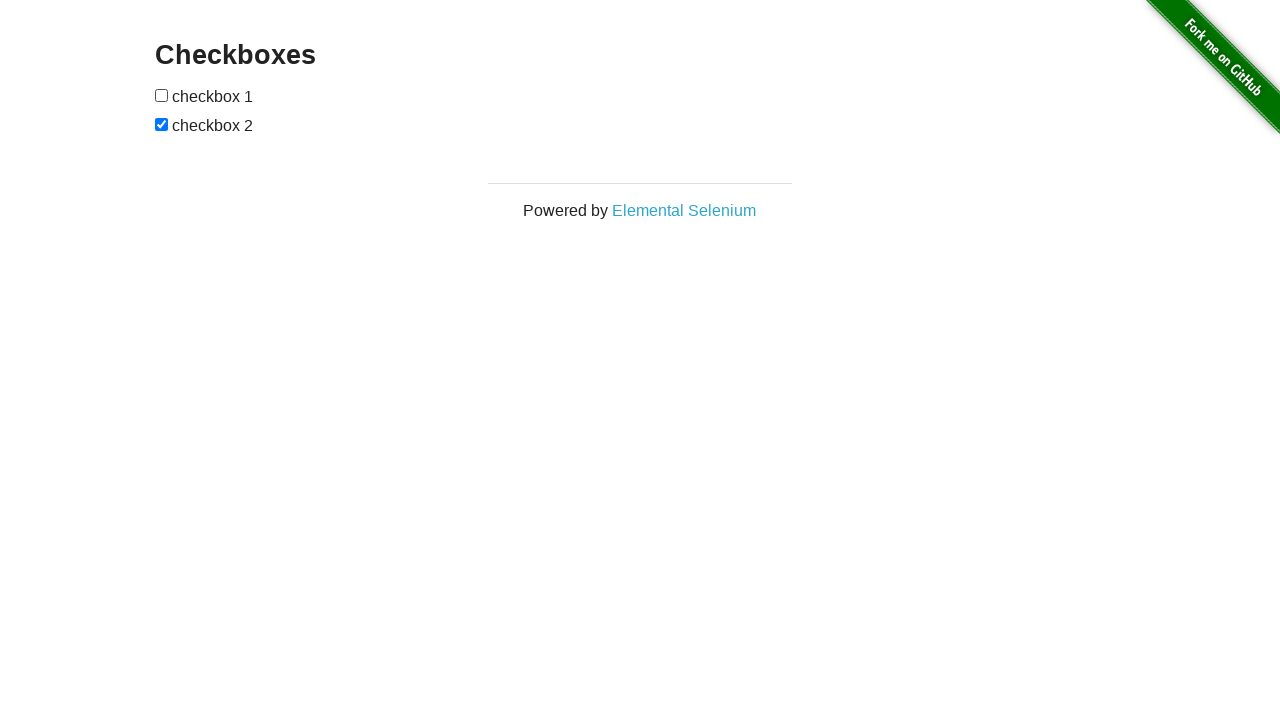

Clicked first checkbox (toggle 3/7) at (162, 95) on input[type="checkbox"] >> nth=0
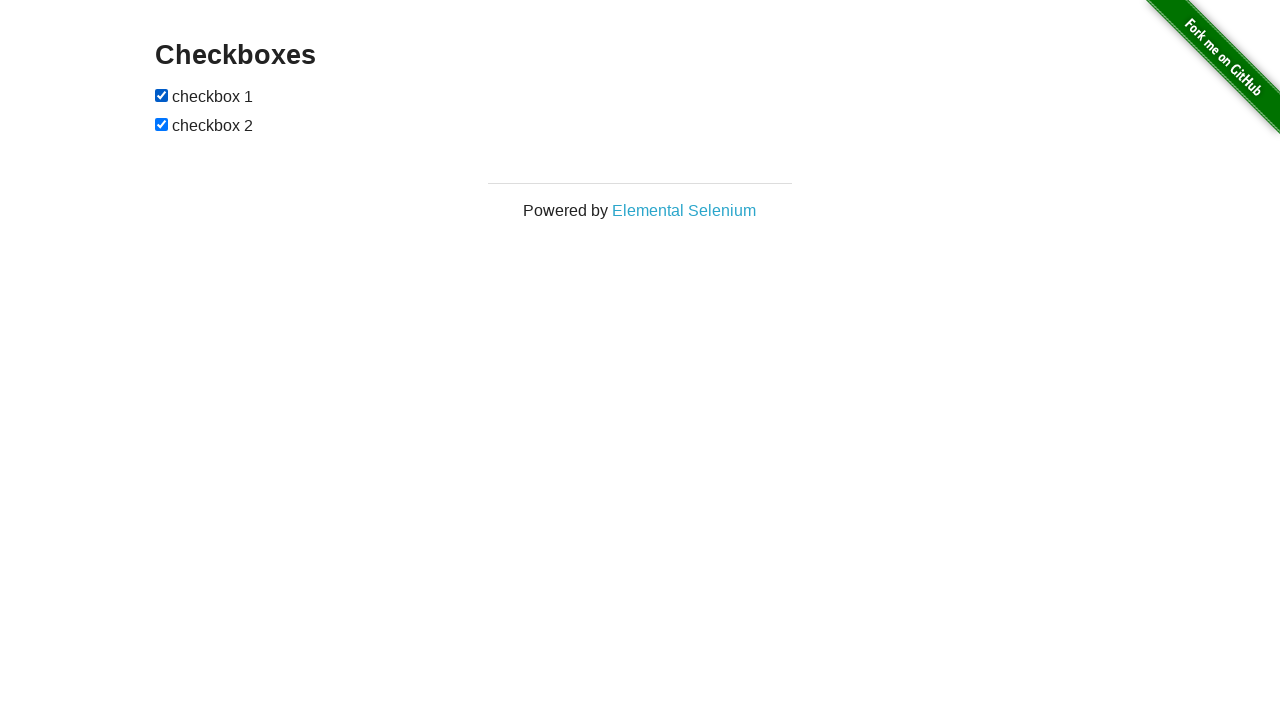

Clicked first checkbox (toggle 4/7) at (162, 95) on input[type="checkbox"] >> nth=0
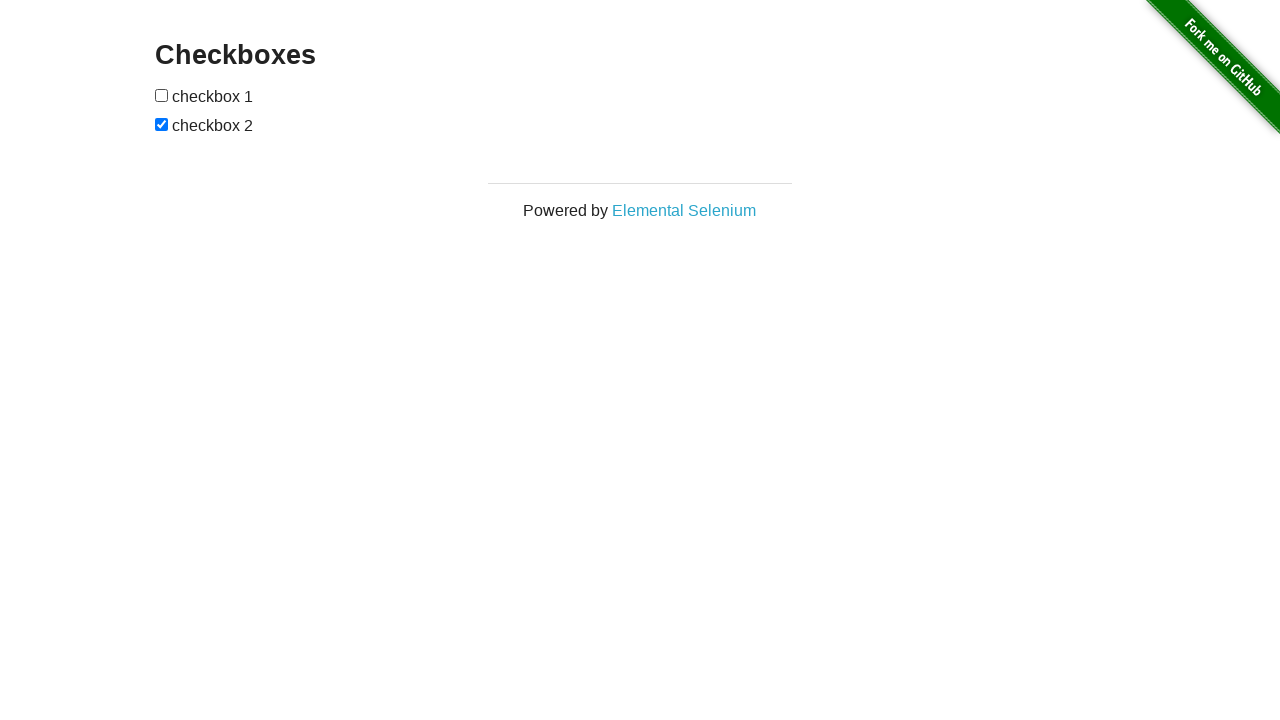

Clicked first checkbox (toggle 5/7) at (162, 95) on input[type="checkbox"] >> nth=0
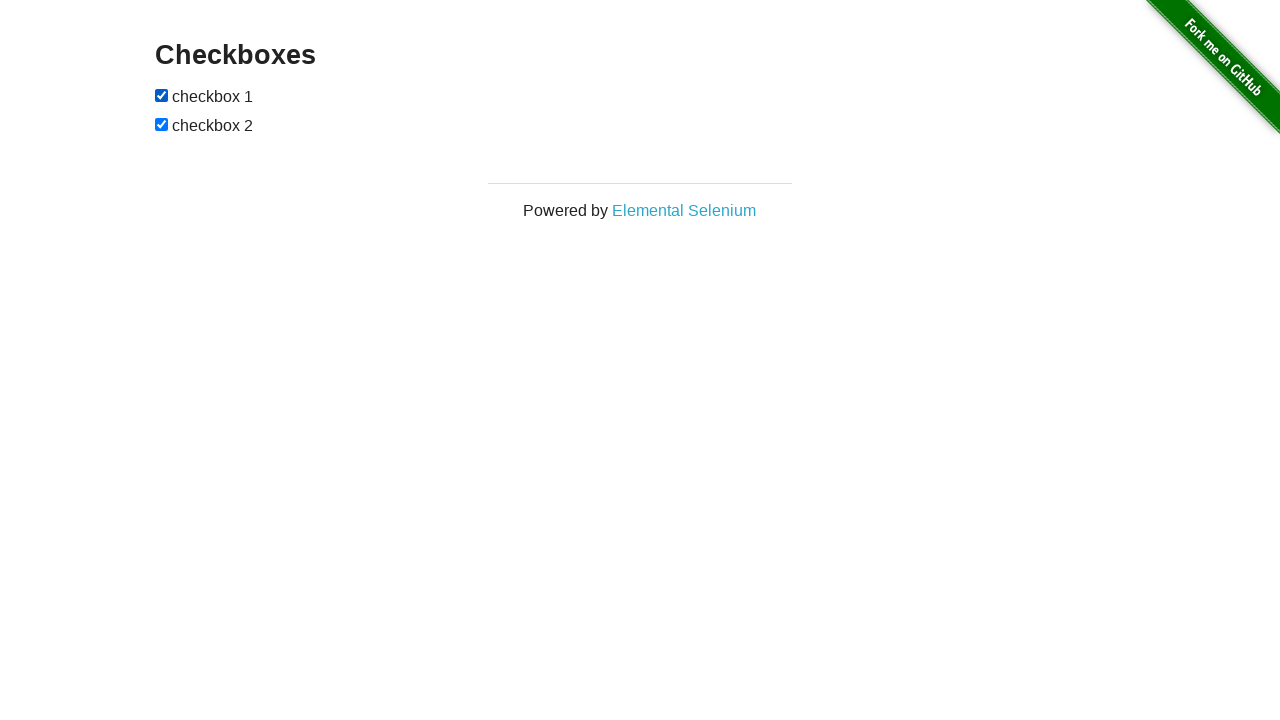

Clicked first checkbox (toggle 6/7) at (162, 95) on input[type="checkbox"] >> nth=0
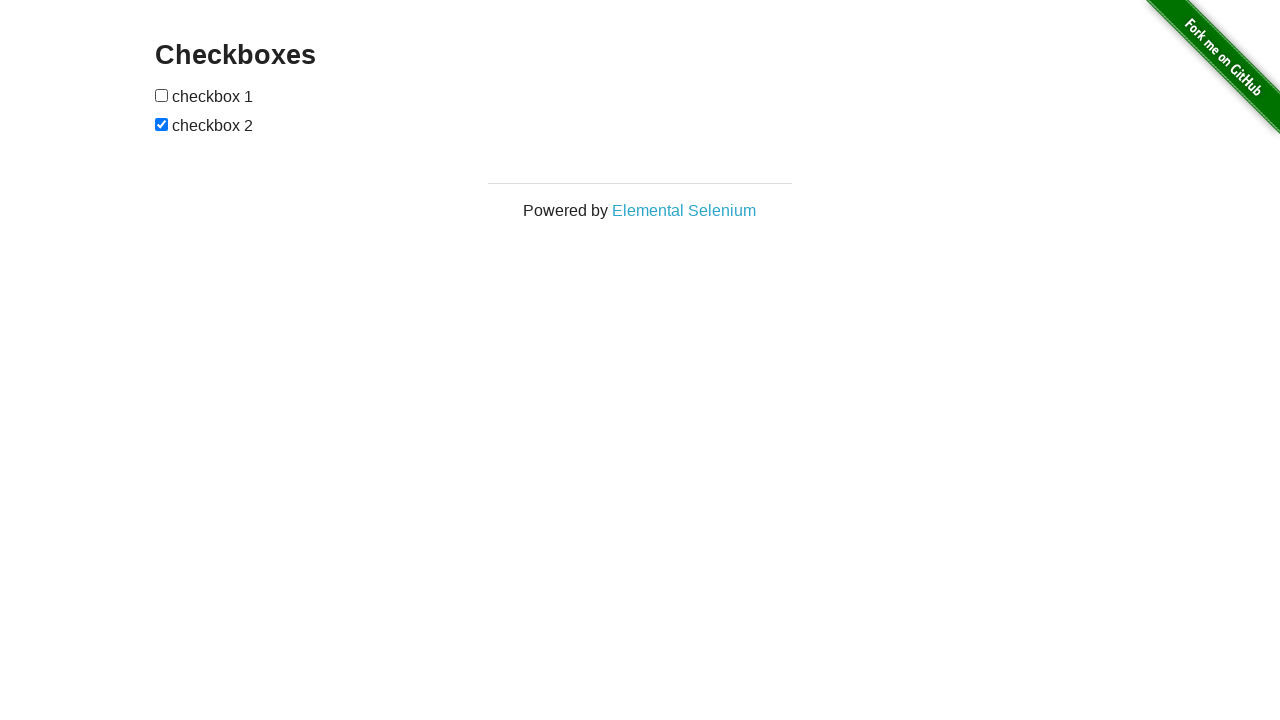

Clicked first checkbox (toggle 7/7) at (162, 95) on input[type="checkbox"] >> nth=0
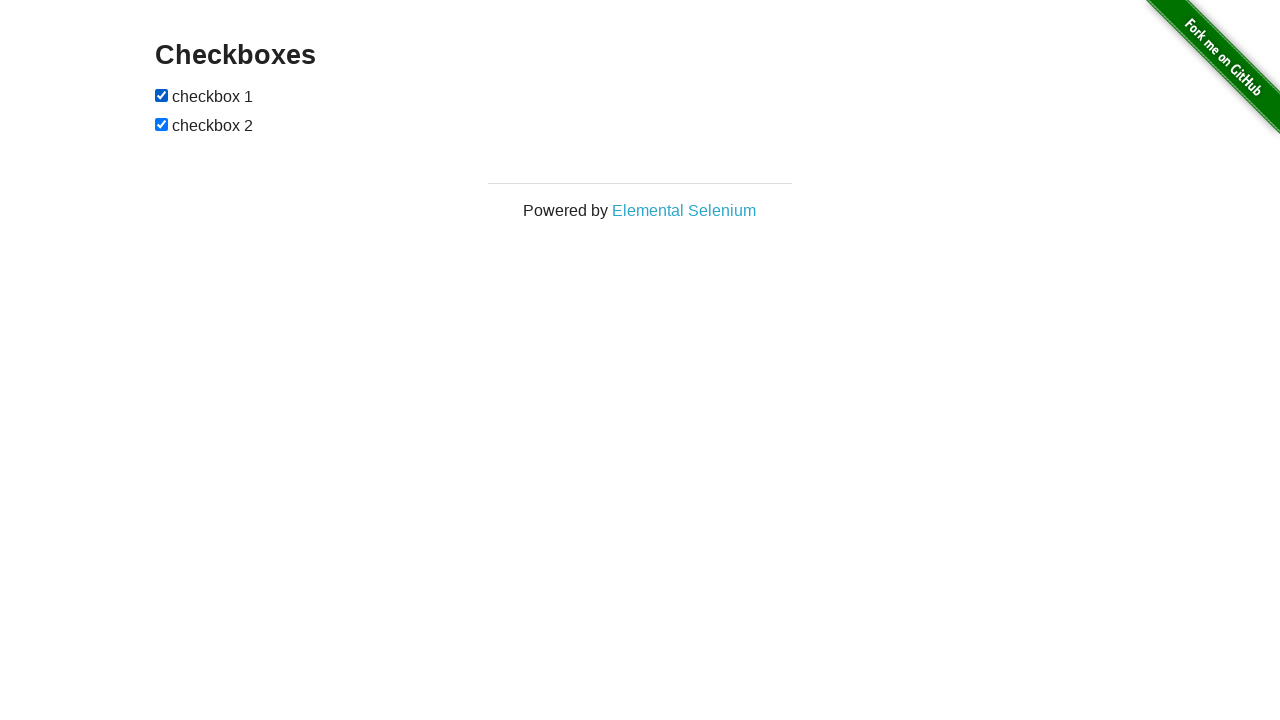

Clicked second checkbox (toggle 1/4) at (162, 124) on input[type="checkbox"] >> nth=1
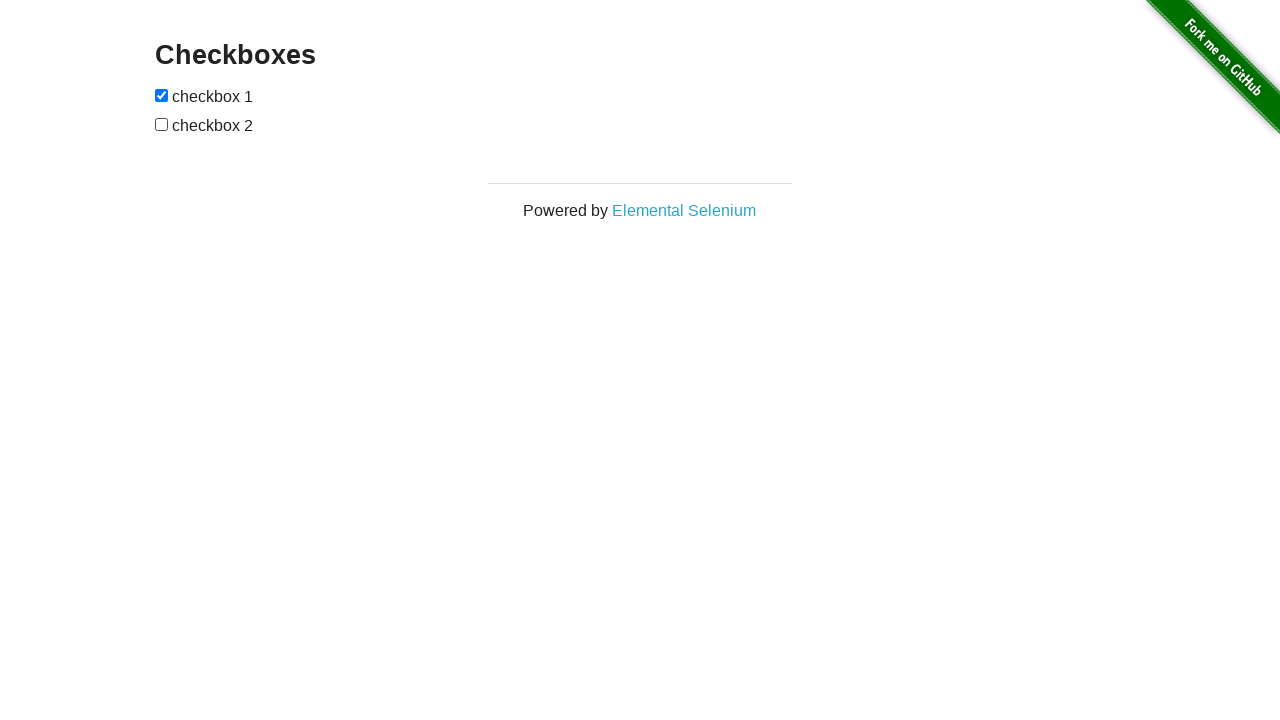

Clicked second checkbox (toggle 2/4) at (162, 124) on input[type="checkbox"] >> nth=1
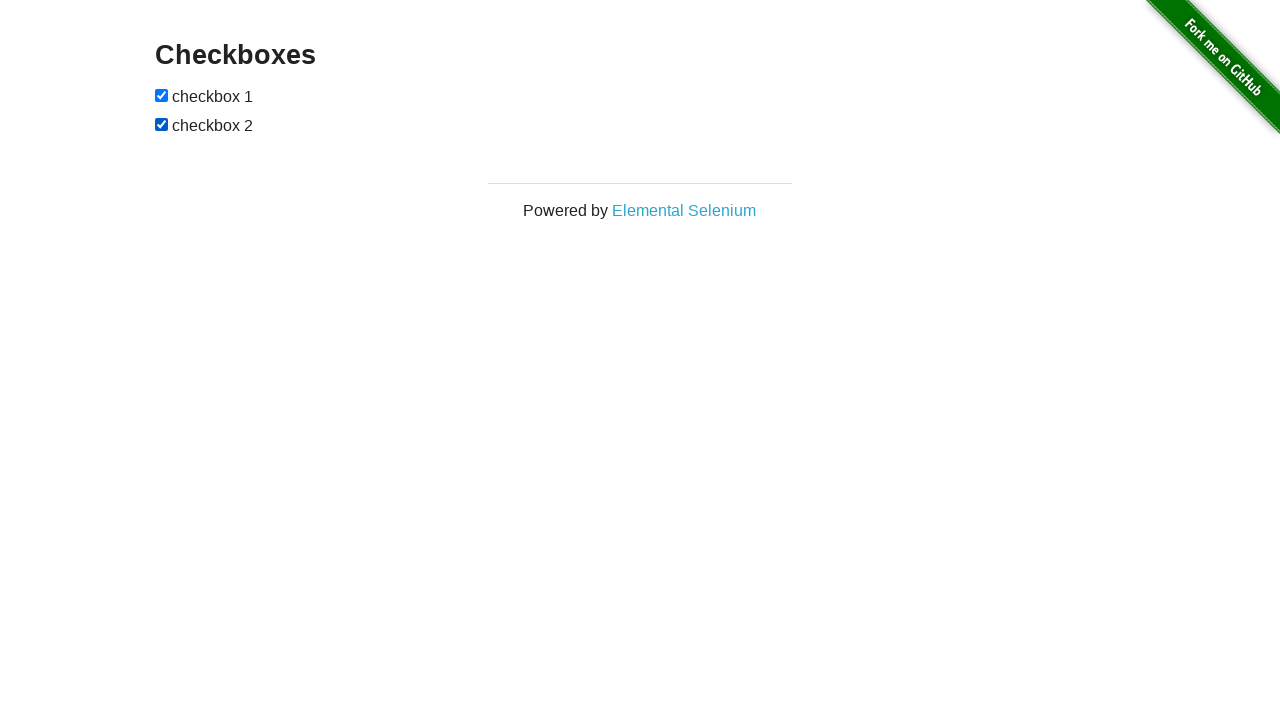

Clicked second checkbox (toggle 3/4) at (162, 124) on input[type="checkbox"] >> nth=1
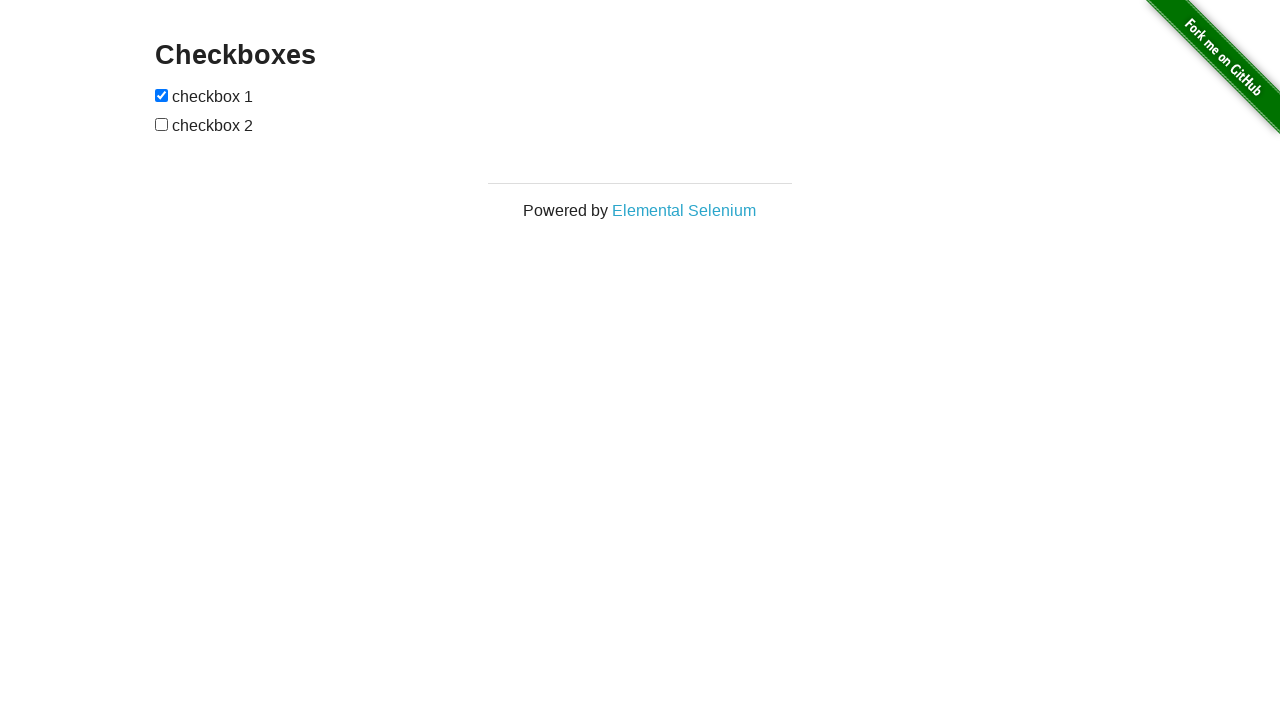

Clicked second checkbox (toggle 4/4) at (162, 124) on input[type="checkbox"] >> nth=1
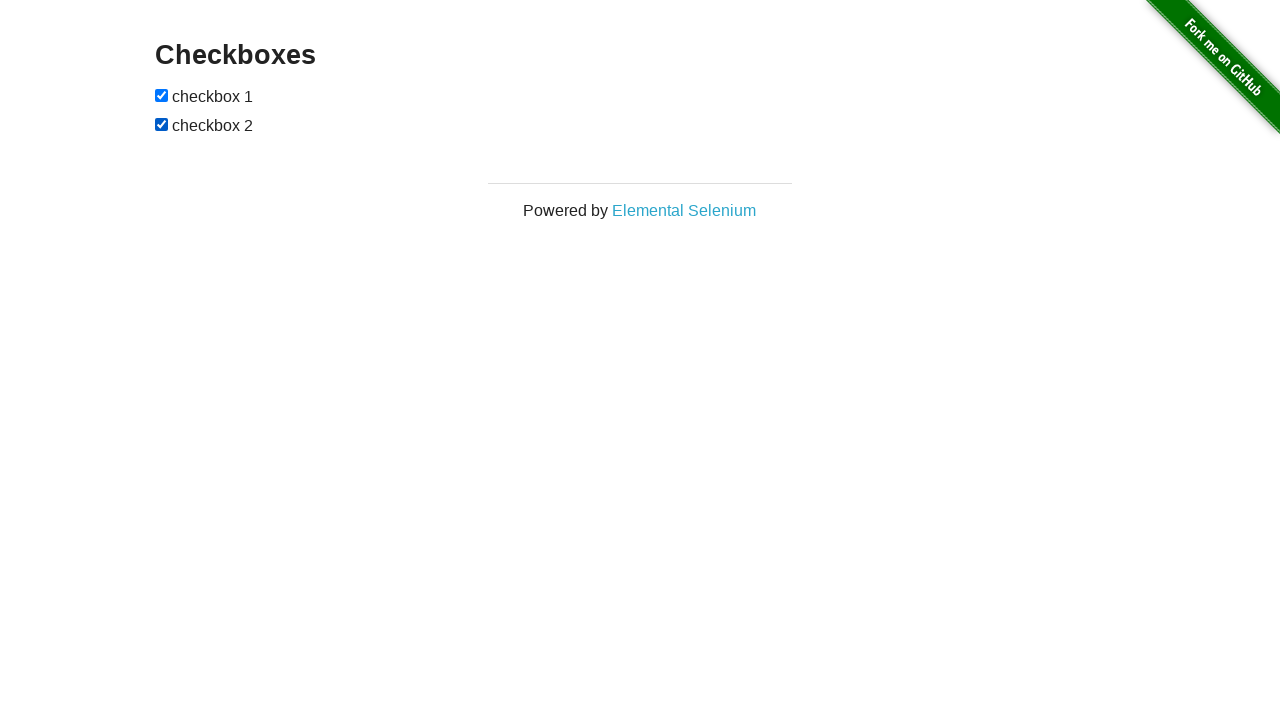

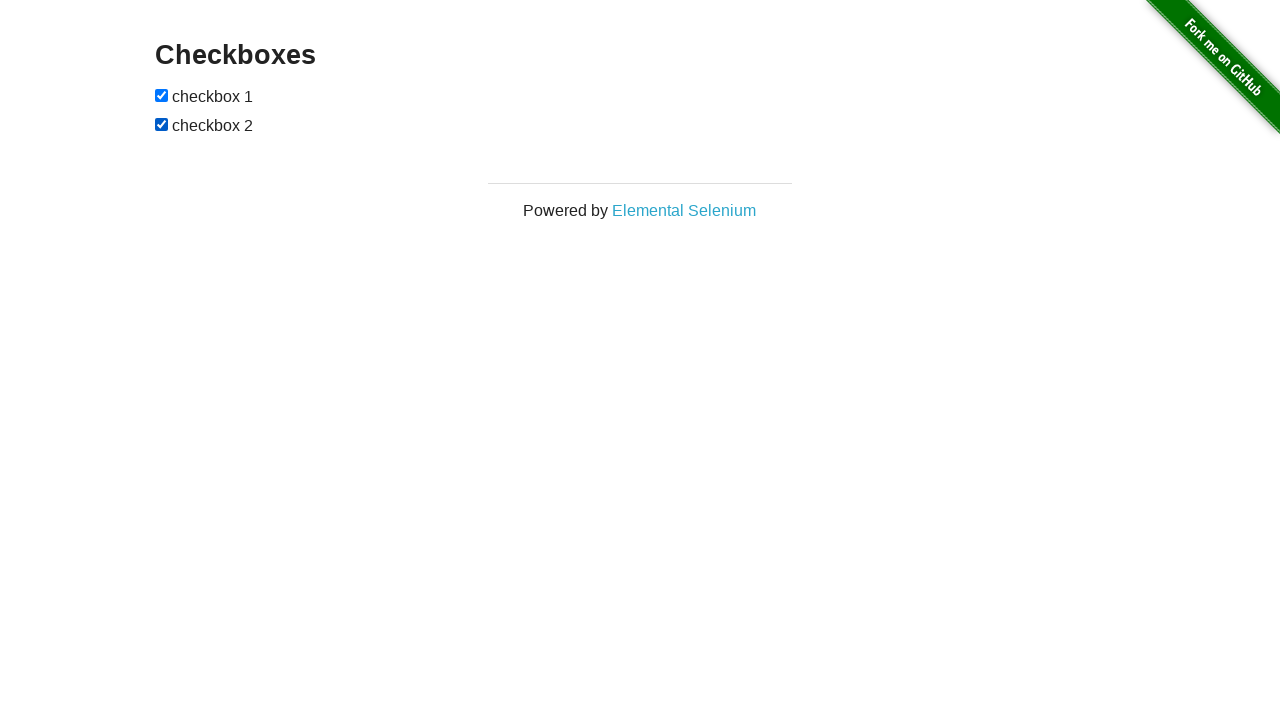